Tests a simple form by filling in first name, last name, city, and country fields using different element locator strategies, then submits the form

Starting URL: http://suninjuly.github.io/simple_form_find_task.html

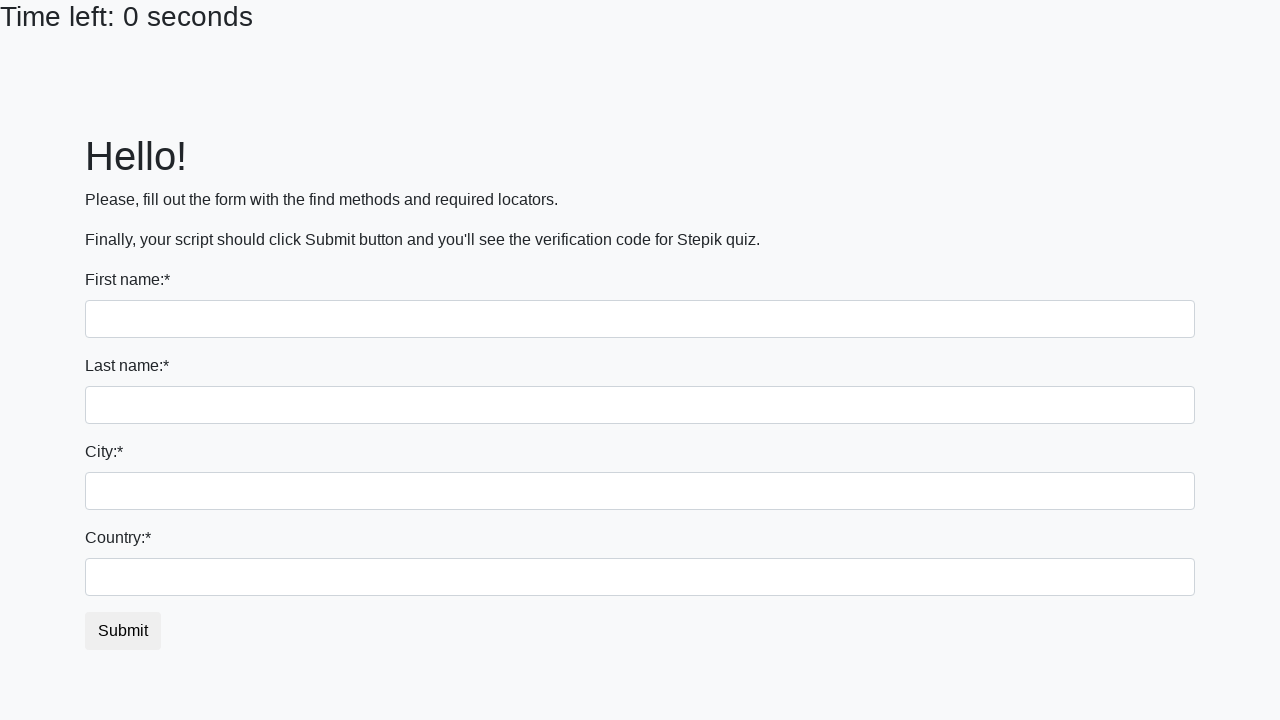

Filled first name field with 'Ivan' using tag name locator on input
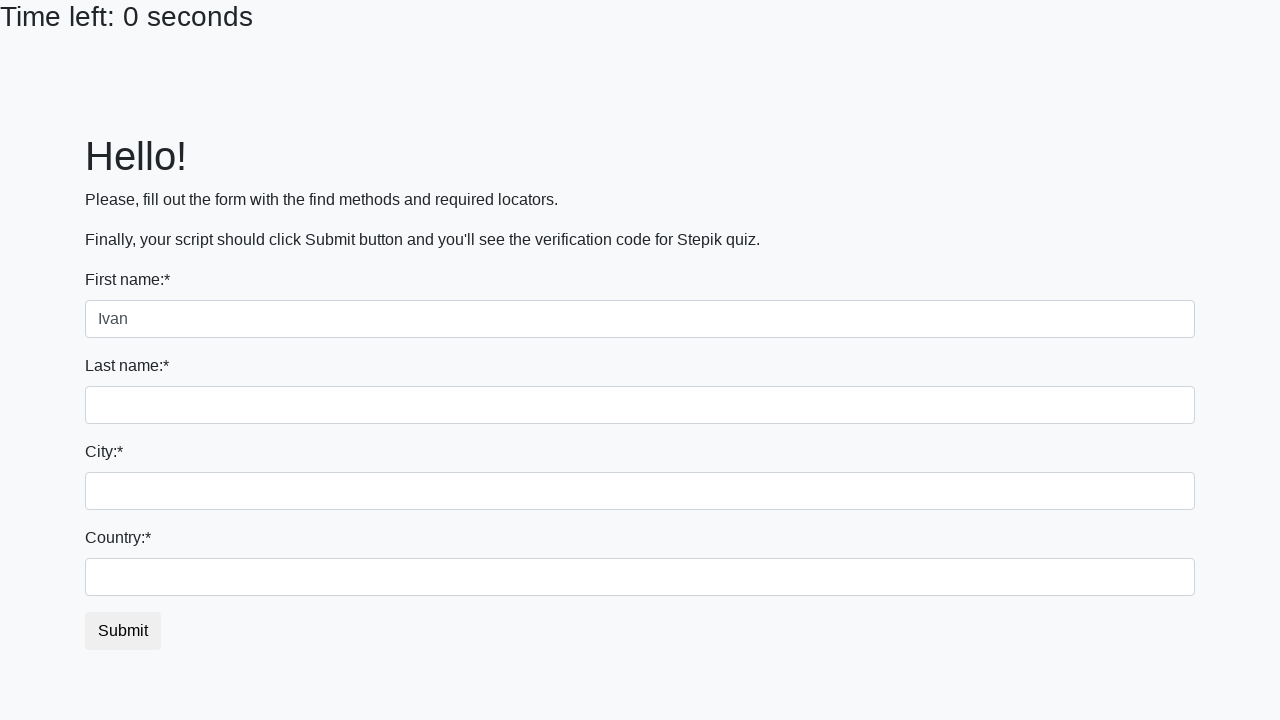

Filled last name field with 'Petrov' using name attribute locator on input[name='last_name']
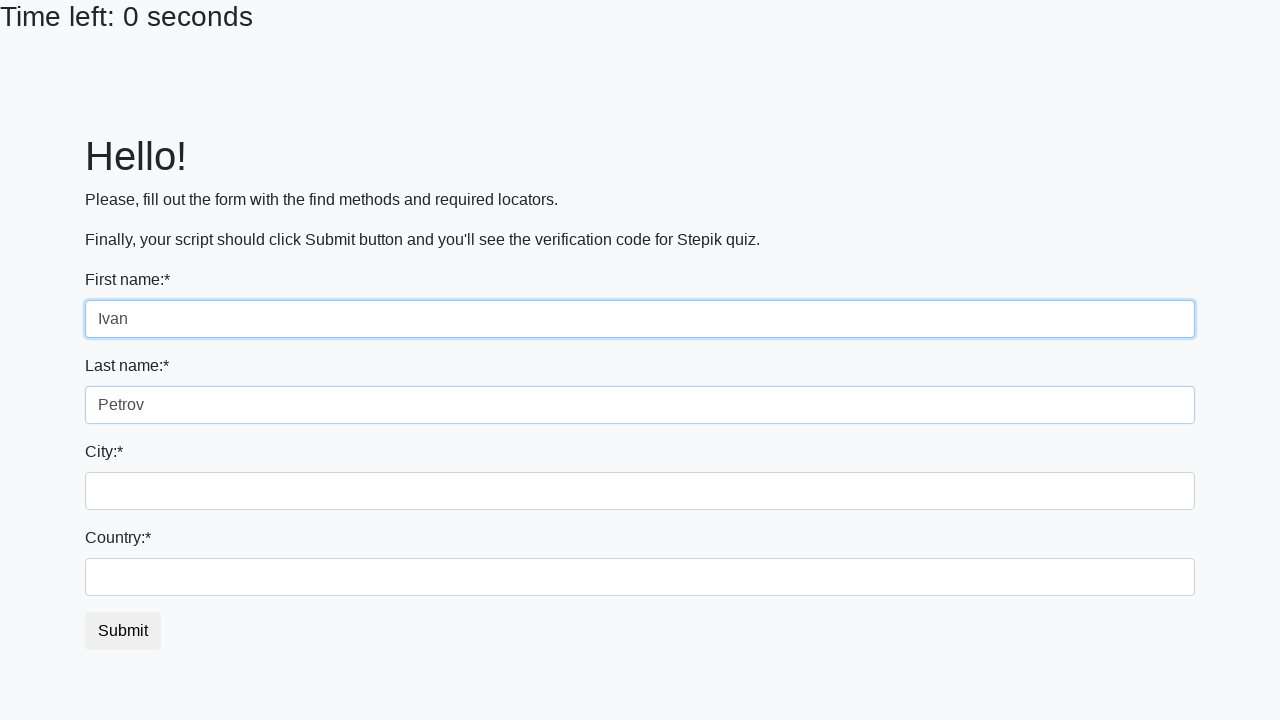

Filled city field with 'Smolensk' using class name locator on .city
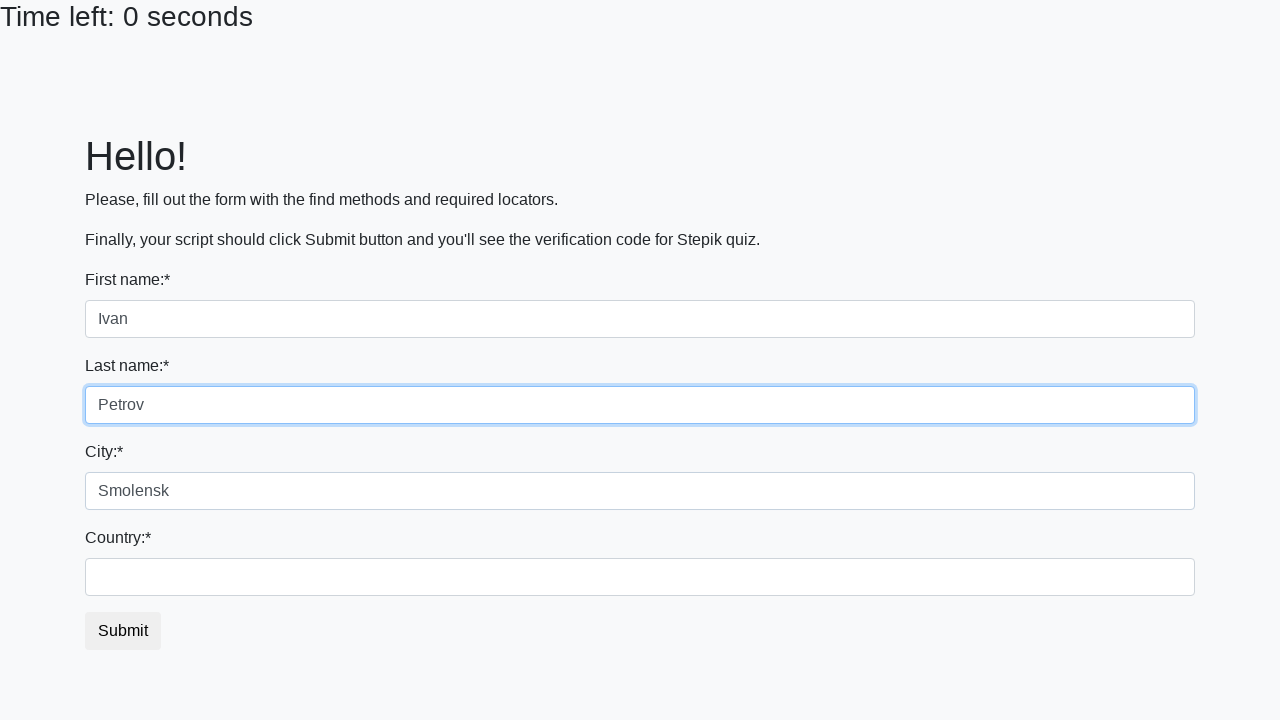

Filled country field with 'Russia' using ID locator on #country
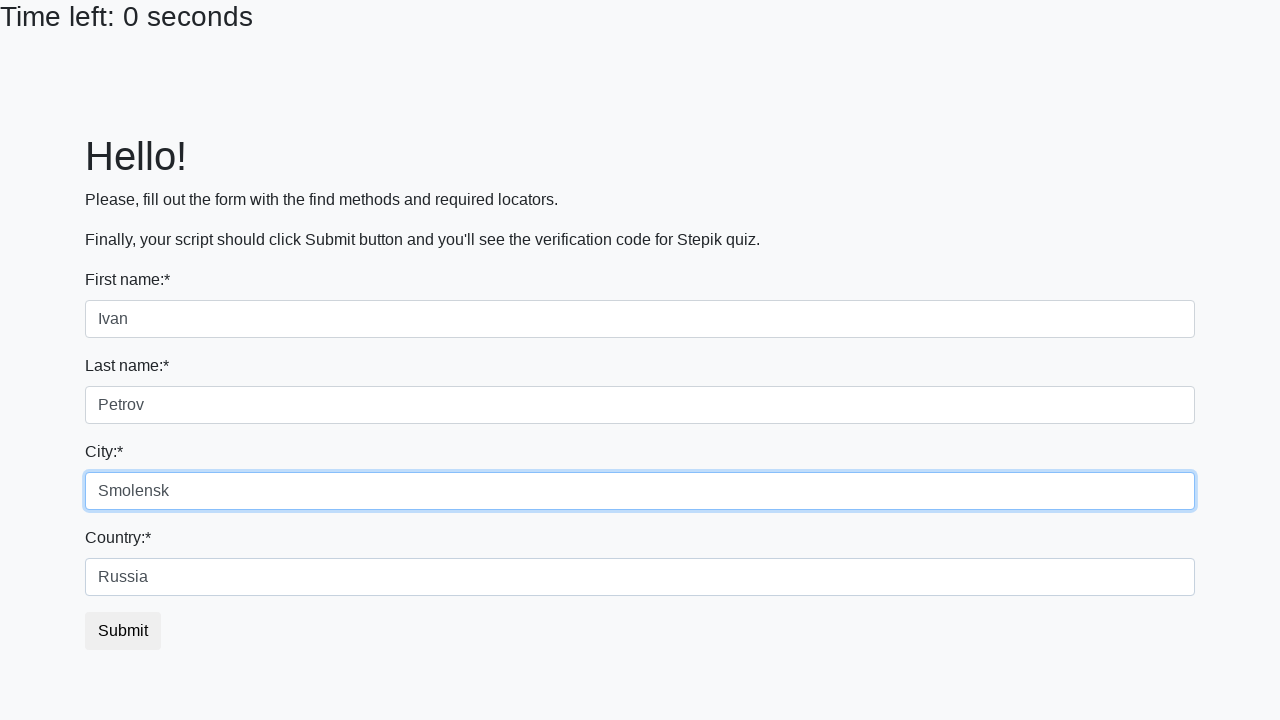

Clicked submit button to submit the form at (123, 631) on button.btn
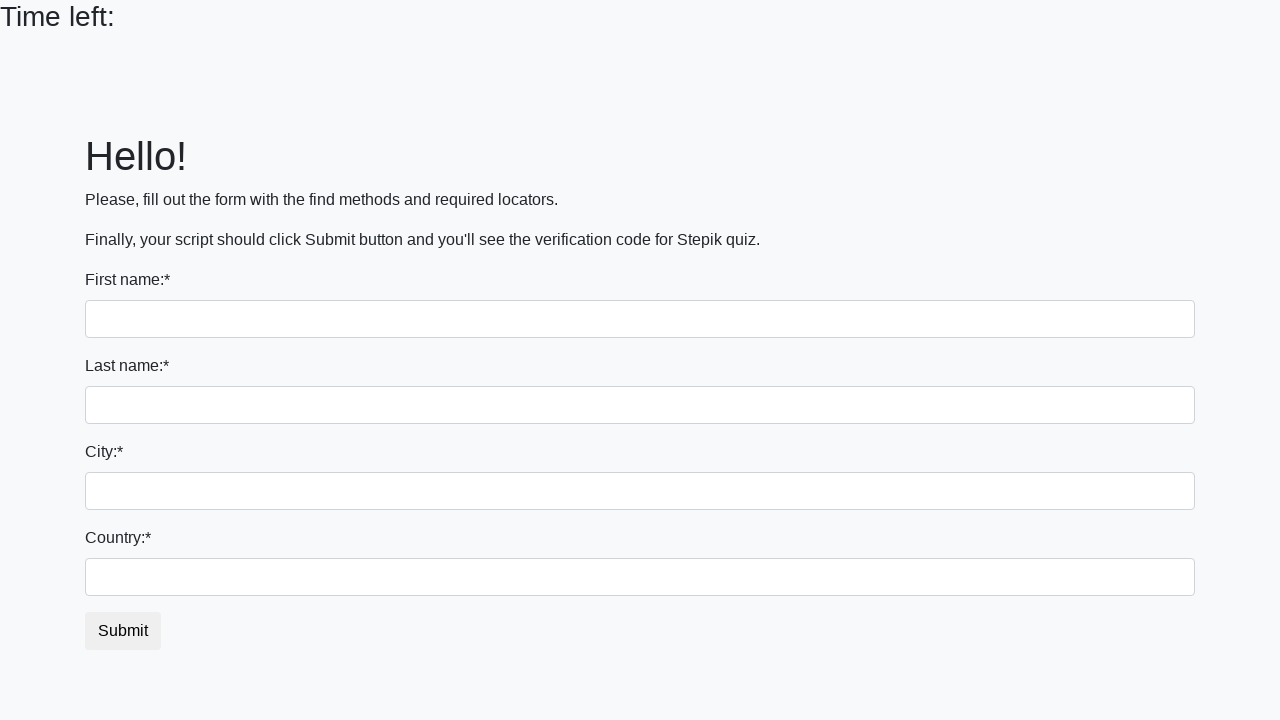

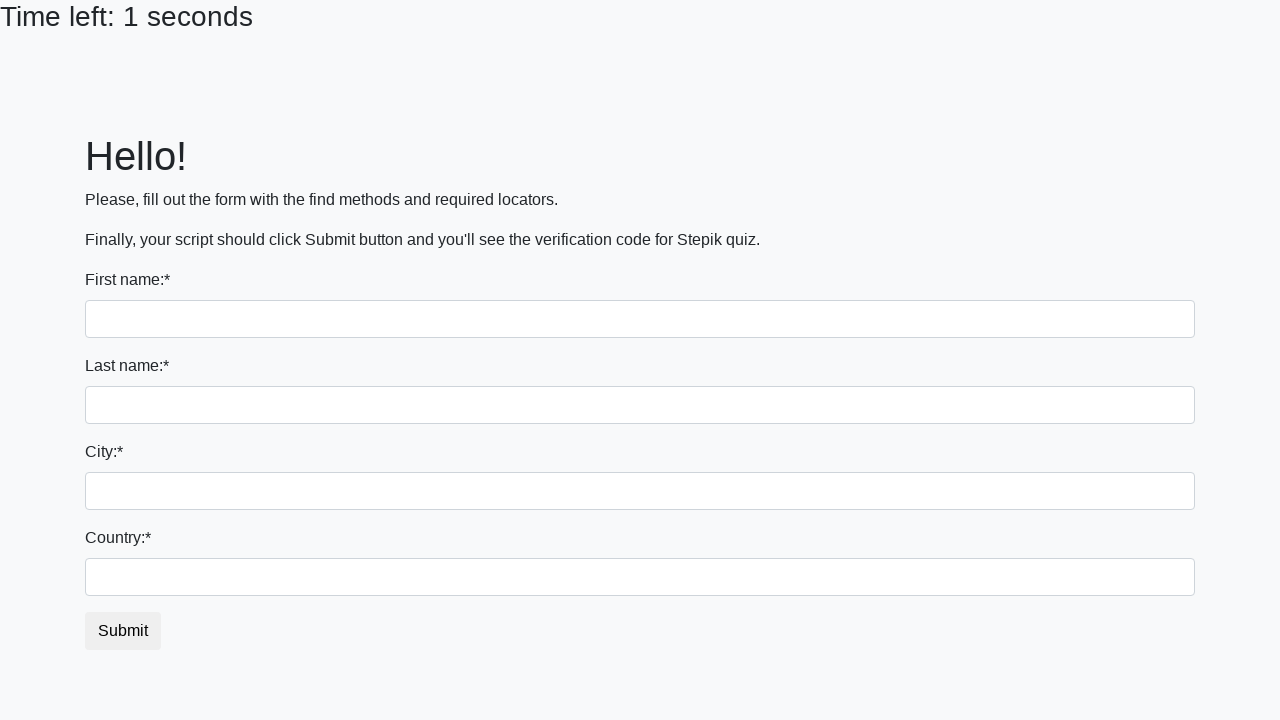